Tests basic todo creation functionality by adding a new todo item to the TodoMVC application

Starting URL: https://todomvc.com/examples/backbone/dist/

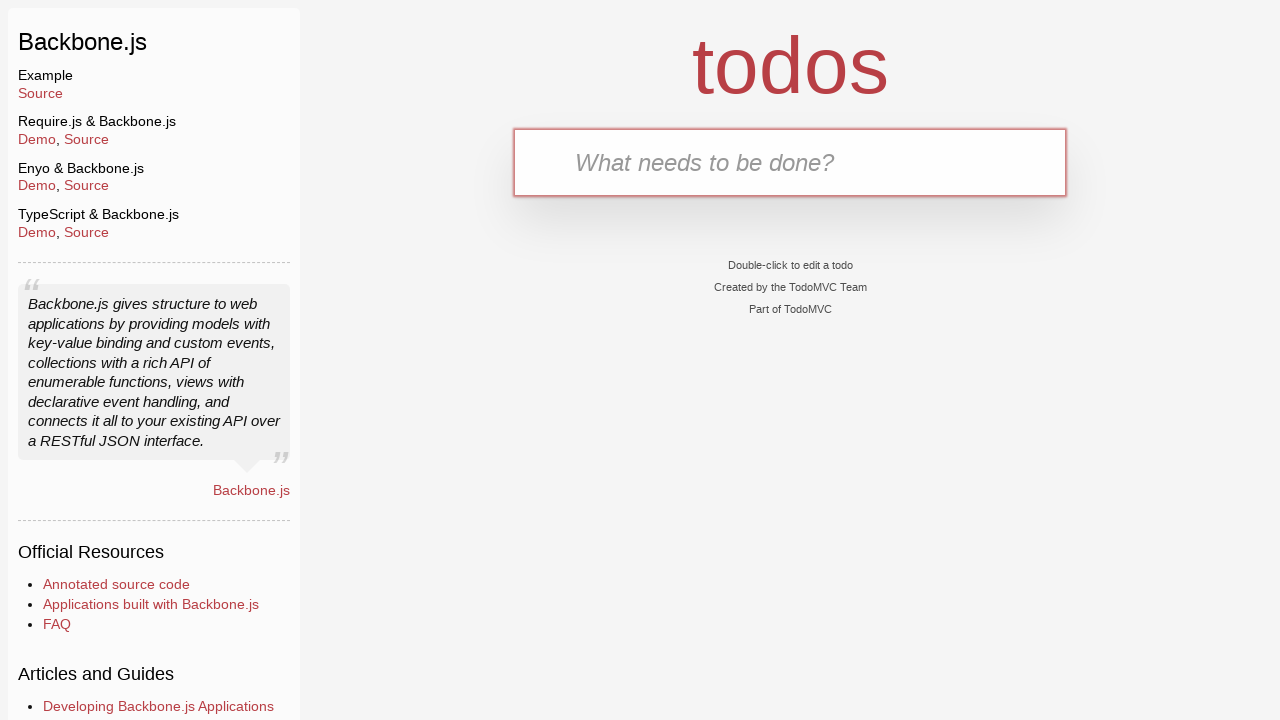

Filled todo input box with 'Learn JavaScript' on input.new-todo
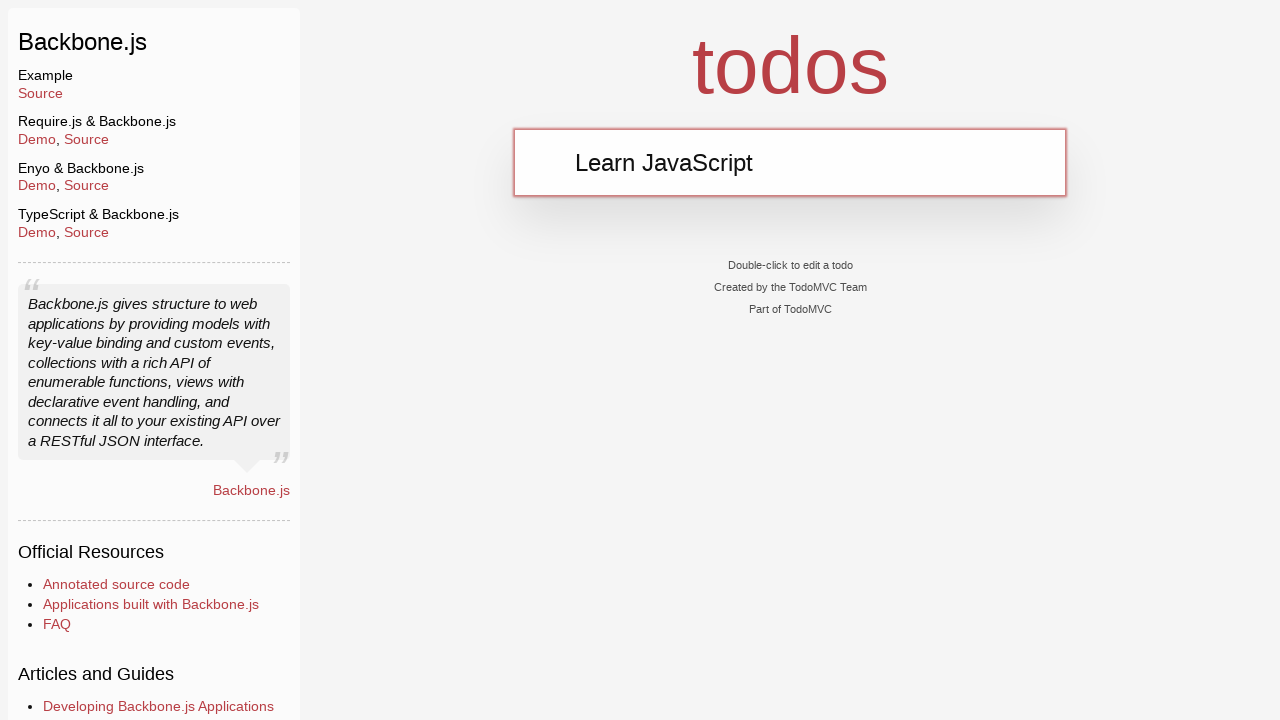

Pressed Enter to add the todo item on input.new-todo
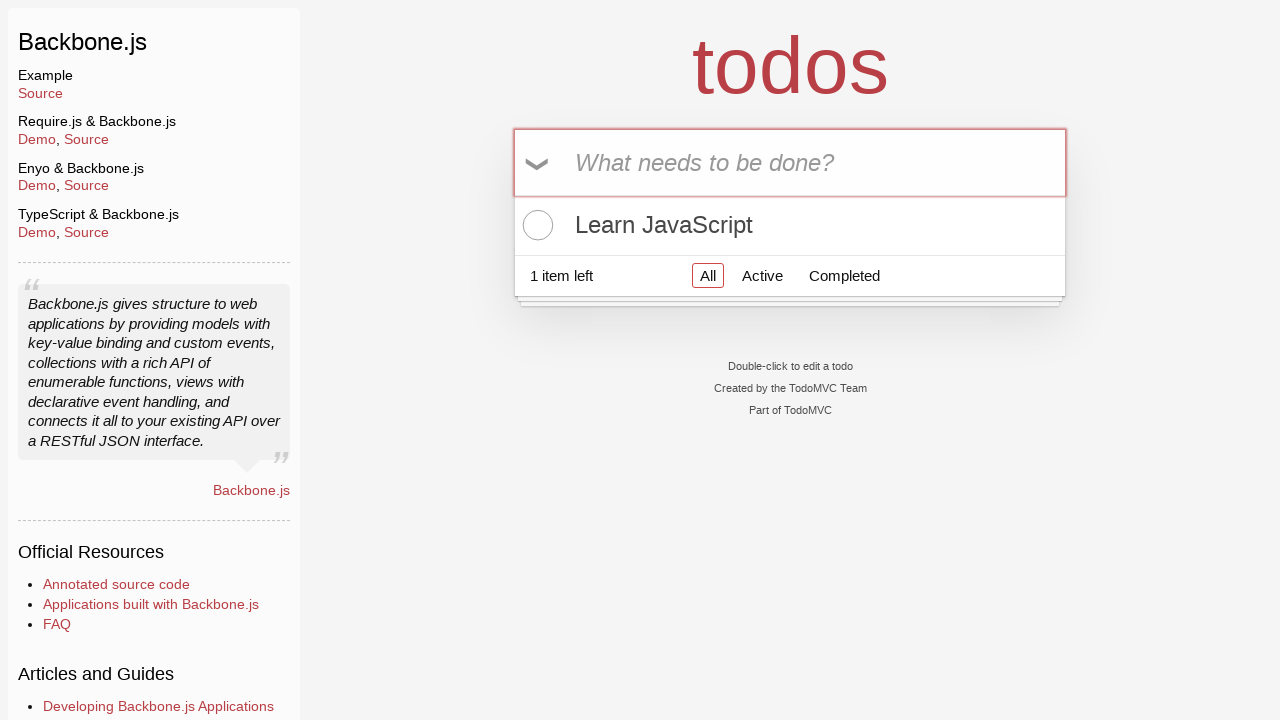

Todo item appeared in the list
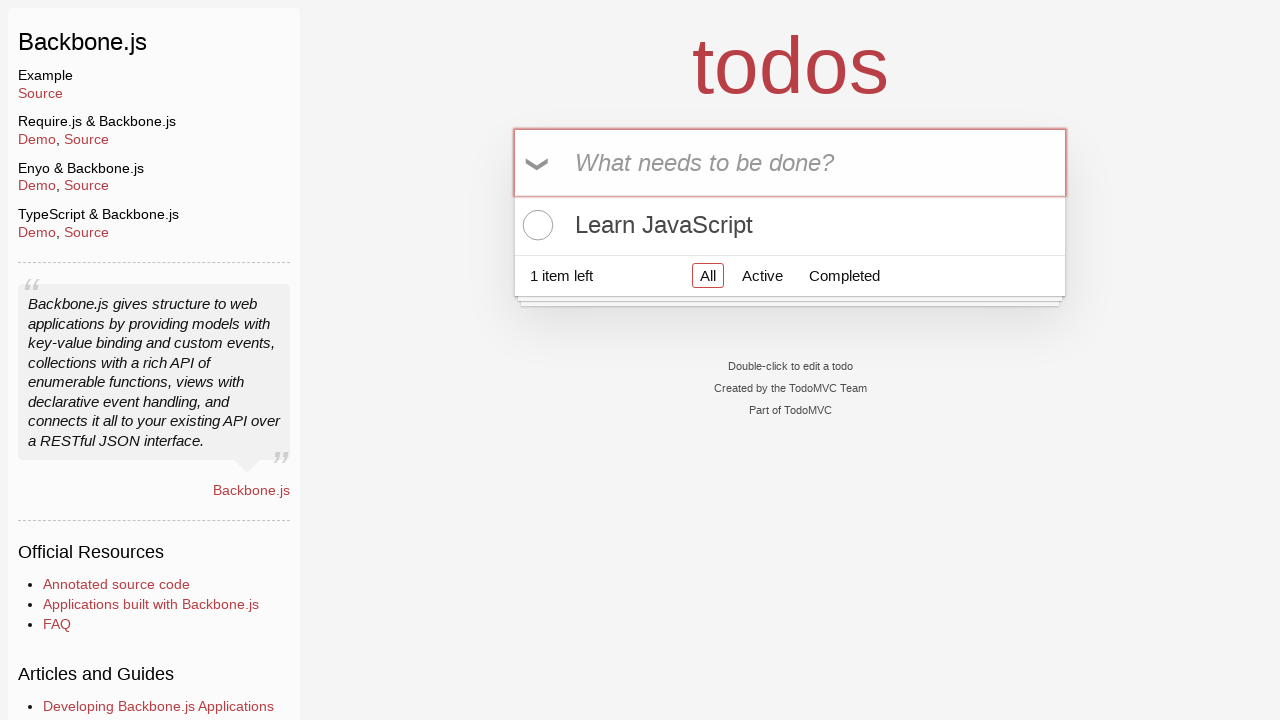

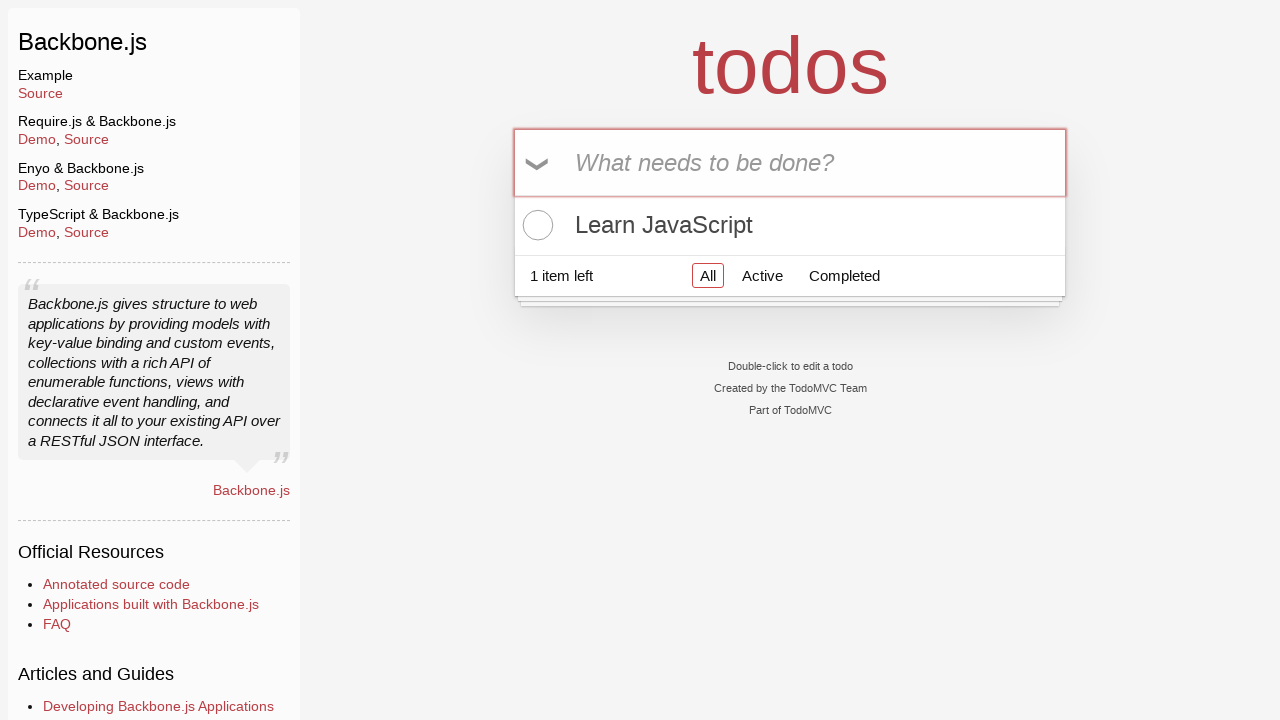